Navigates to the TutorialsNinja demo e-commerce site and sets up the browser viewport to full size.

Starting URL: http://tutorialsninja.com/demo/

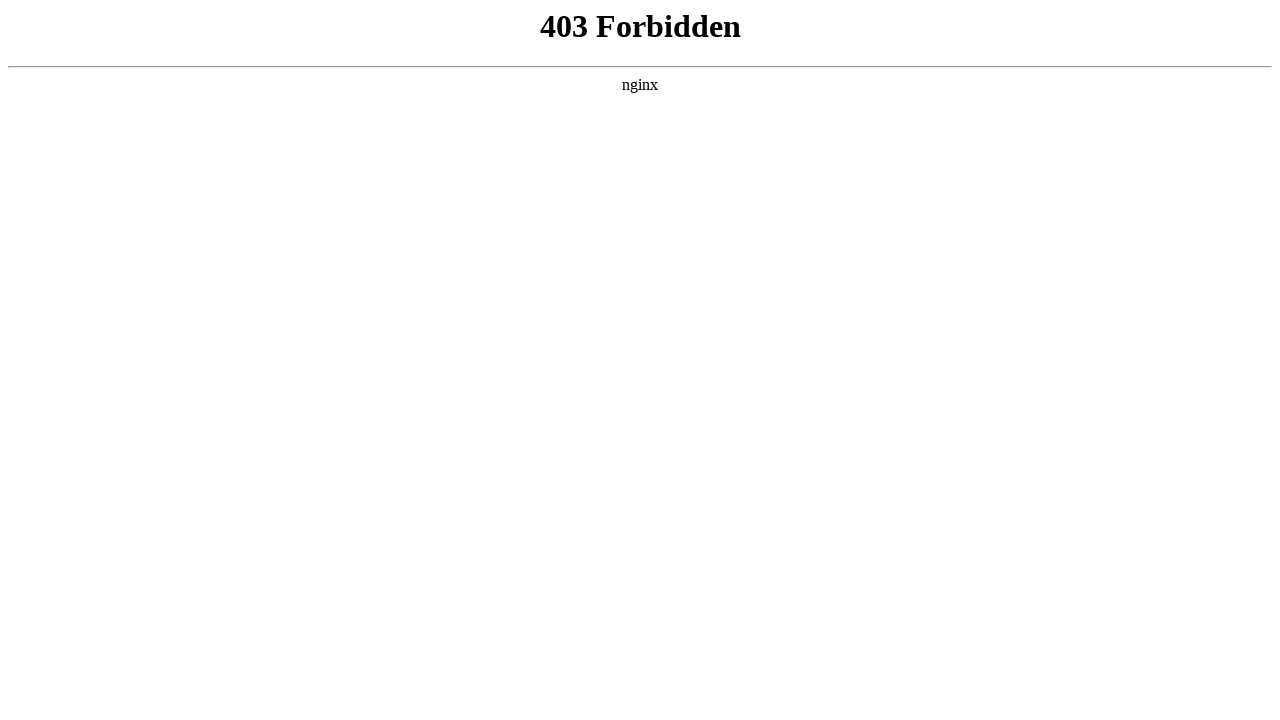

Set viewport to full size (1920x1080)
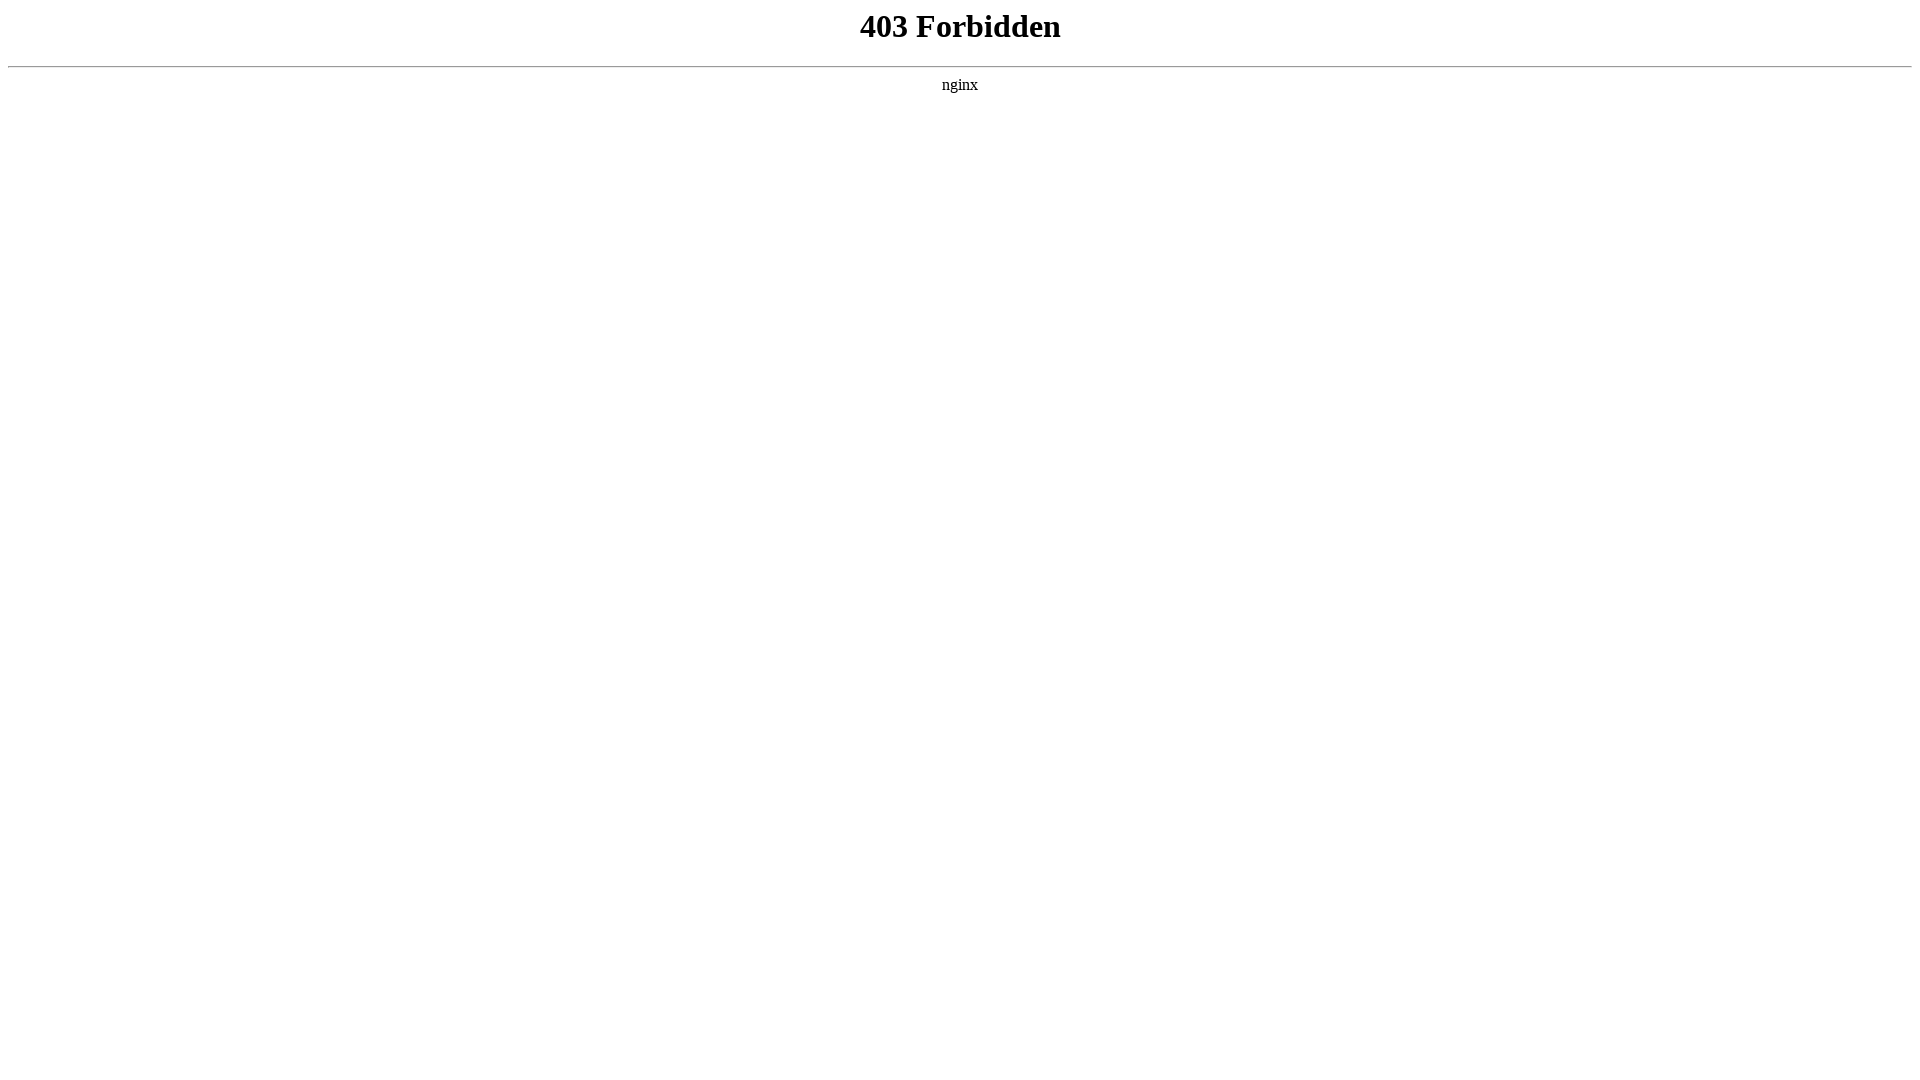

Page loaded (DOM content loaded)
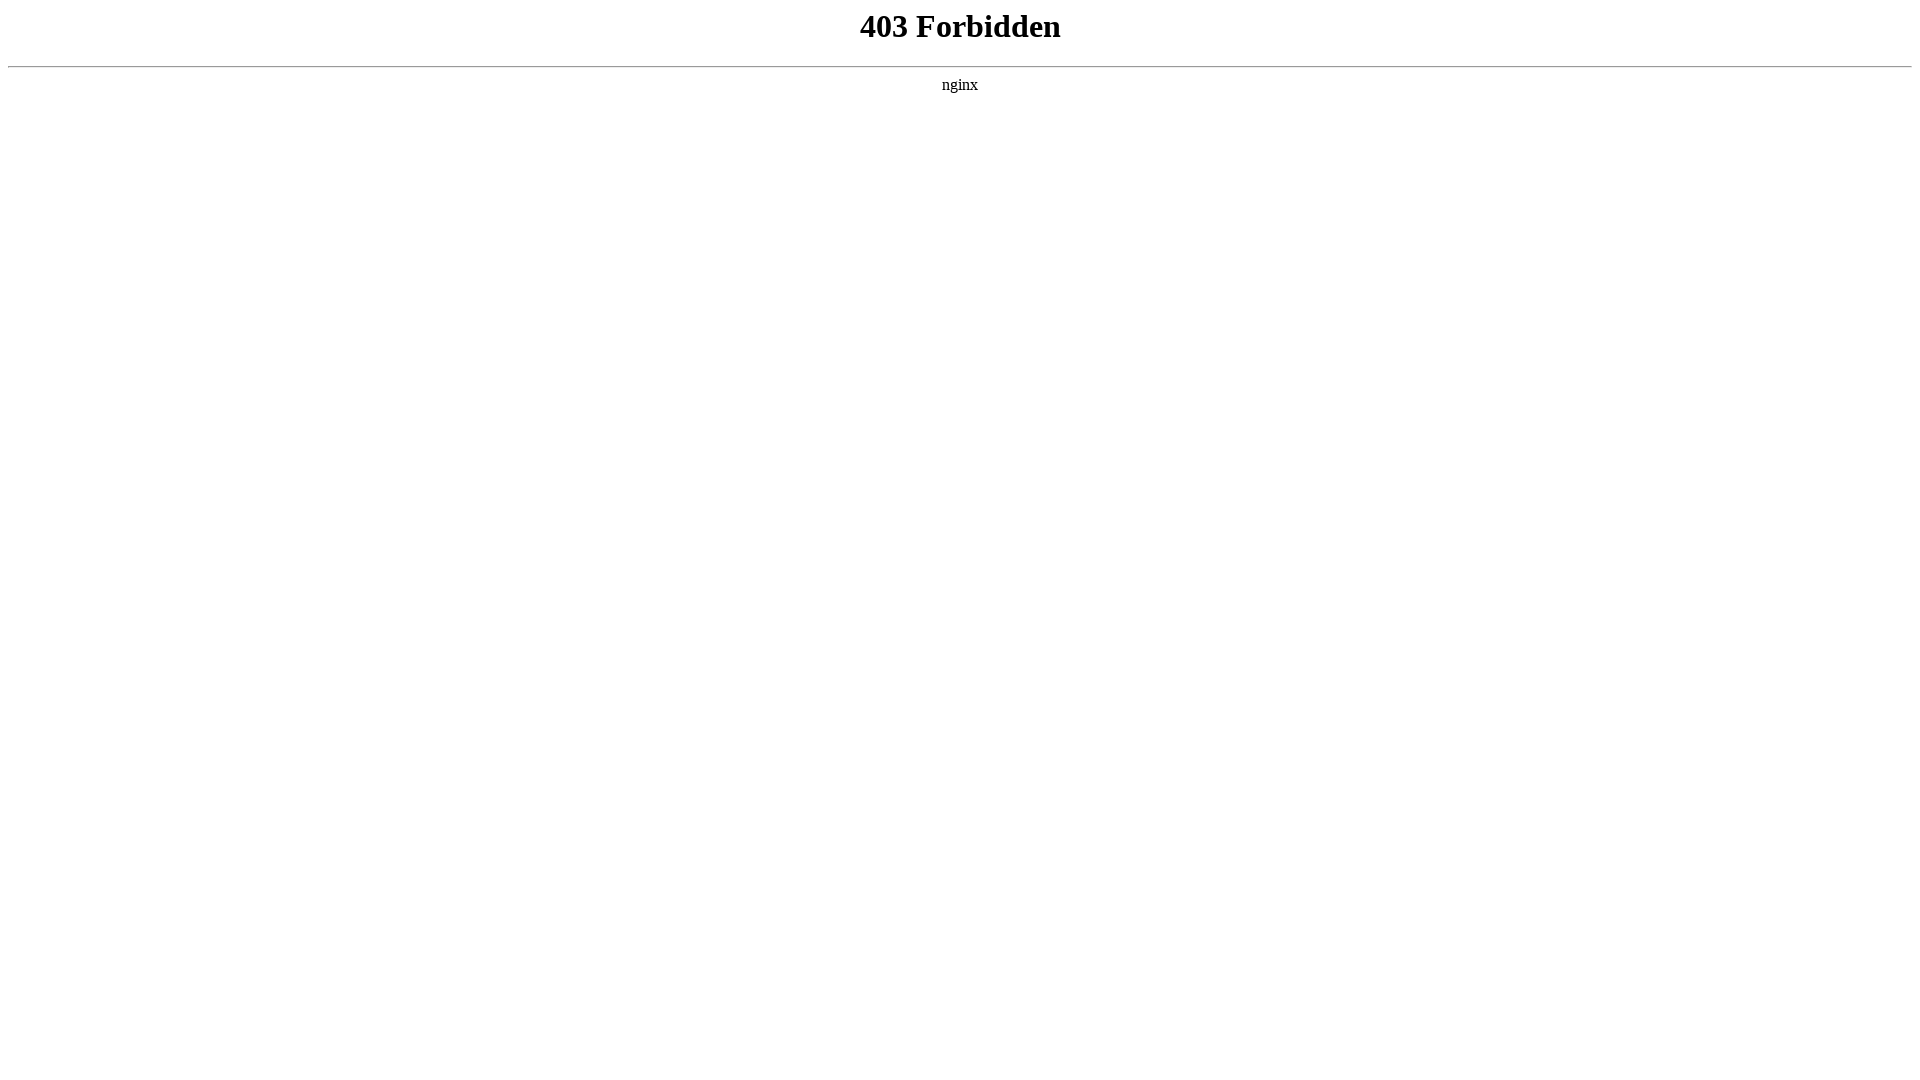

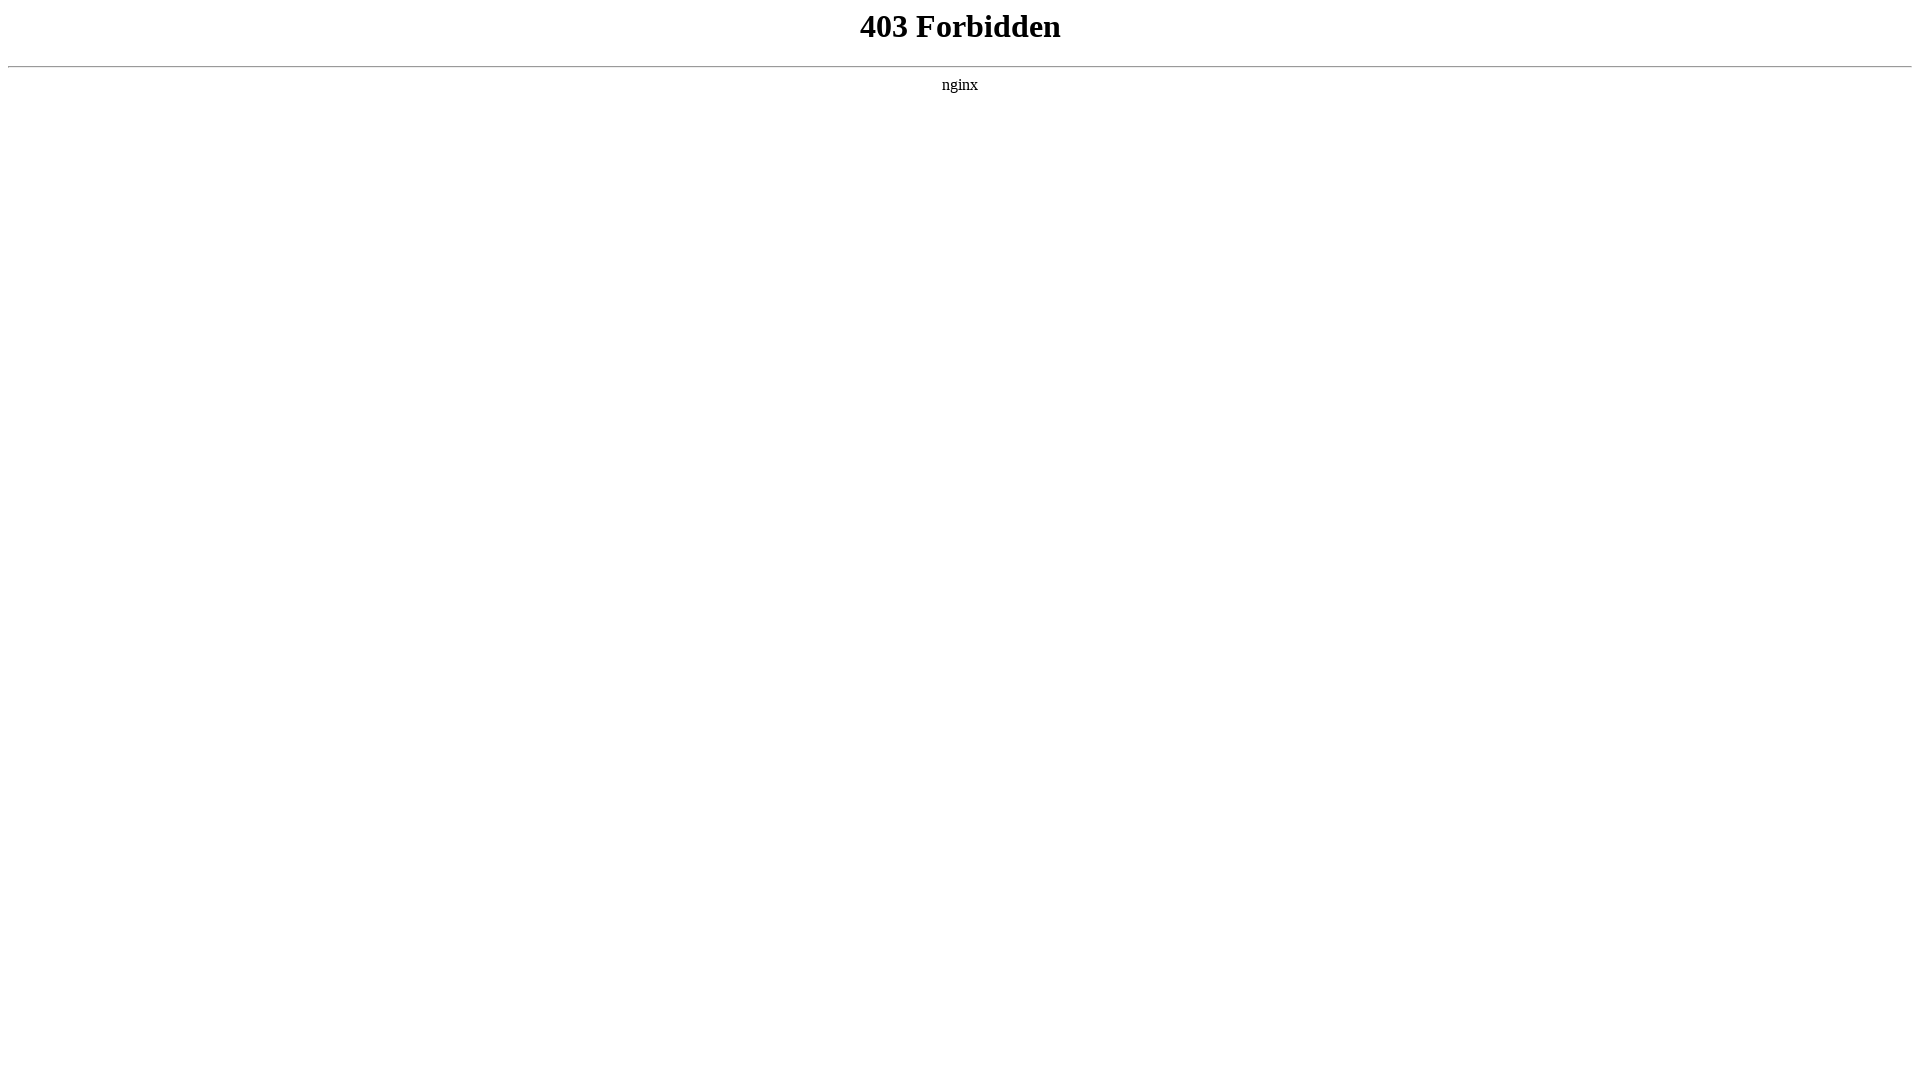